Tests interacting with a text input field inside an iframe by switching to the frame and entering text

Starting URL: http://demo.automationtesting.in/Frames.html

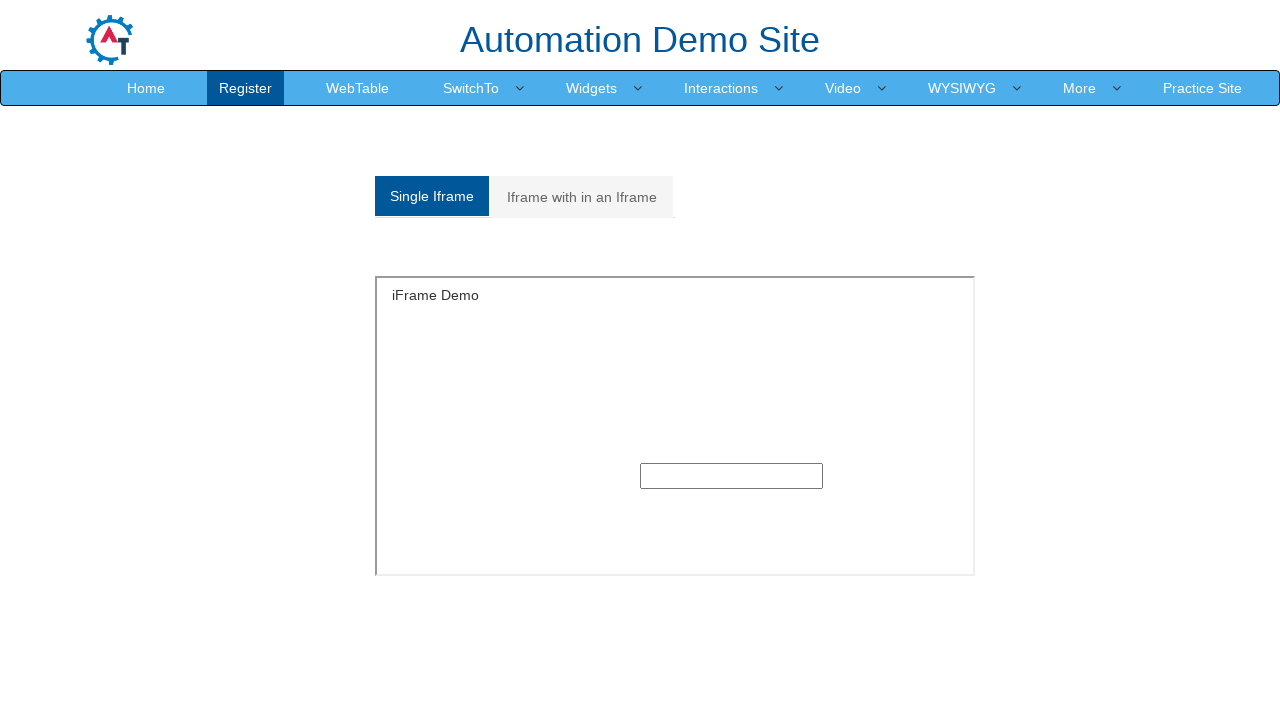

Located and switched to the iframe with id 'singleframe'
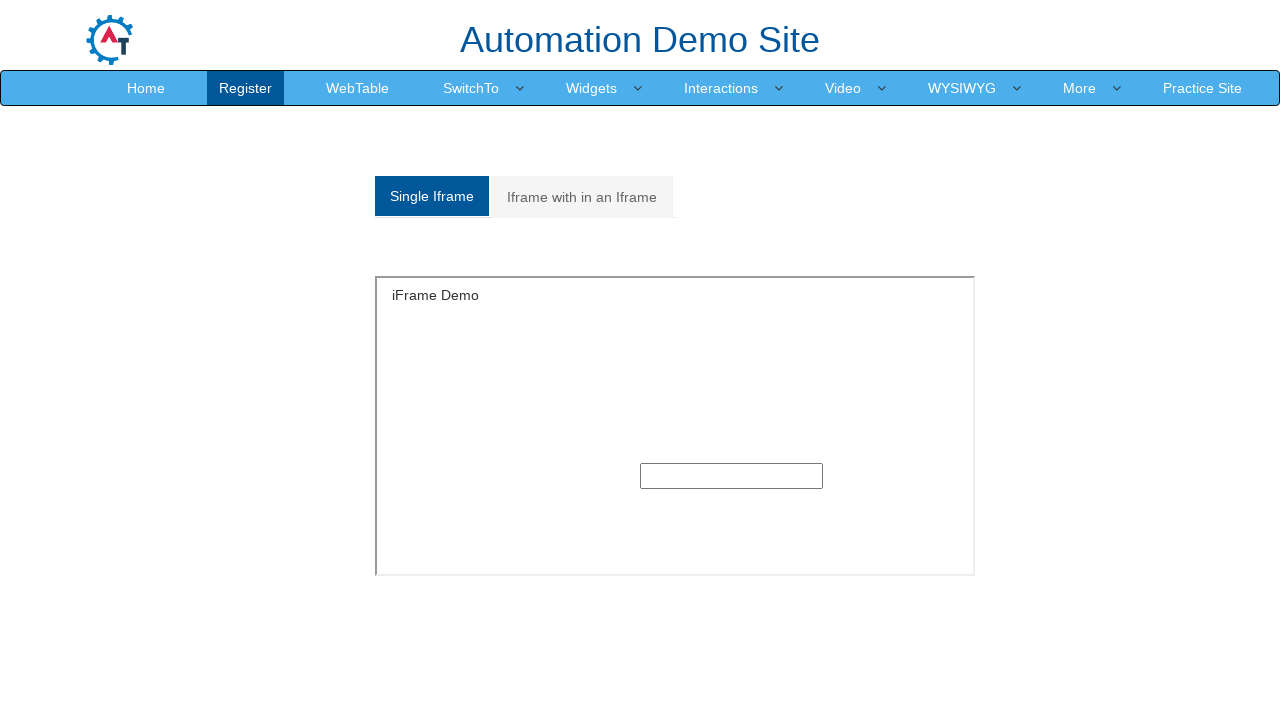

Entered 'manzoor' into the text input field inside the iframe on #singleframe >> internal:control=enter-frame >> xpath=//div[@class='col-xs-6 col
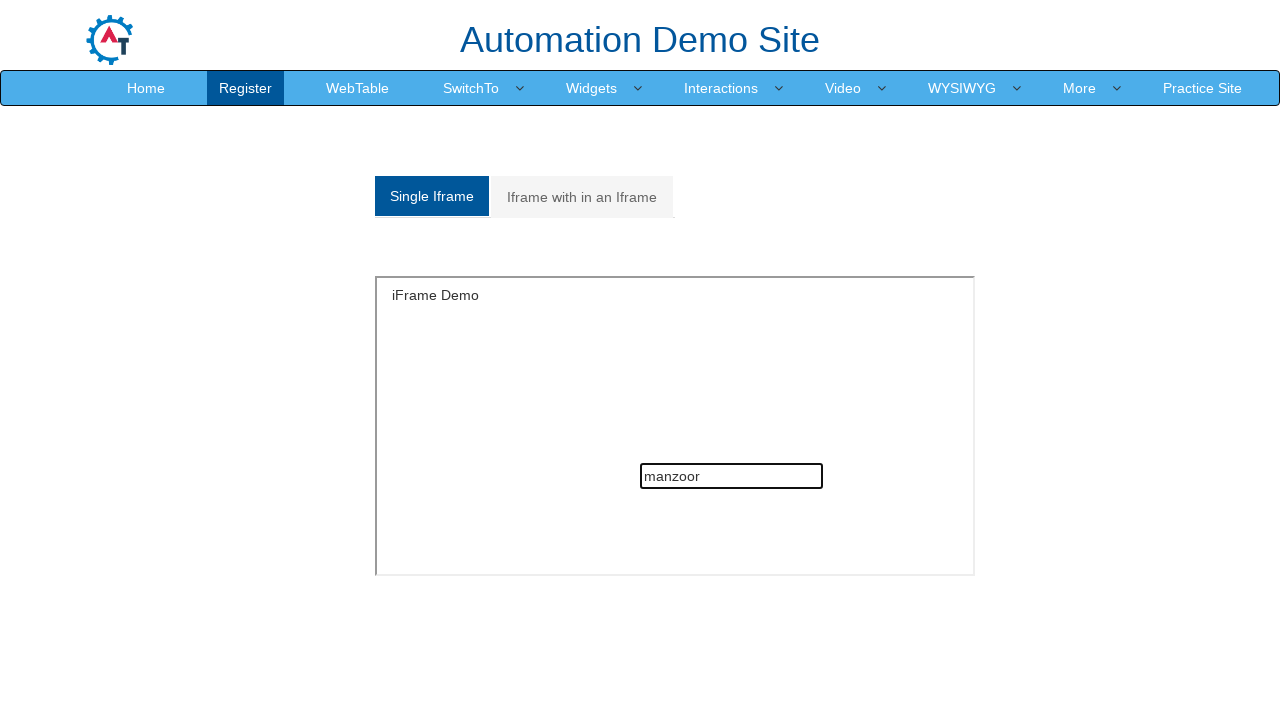

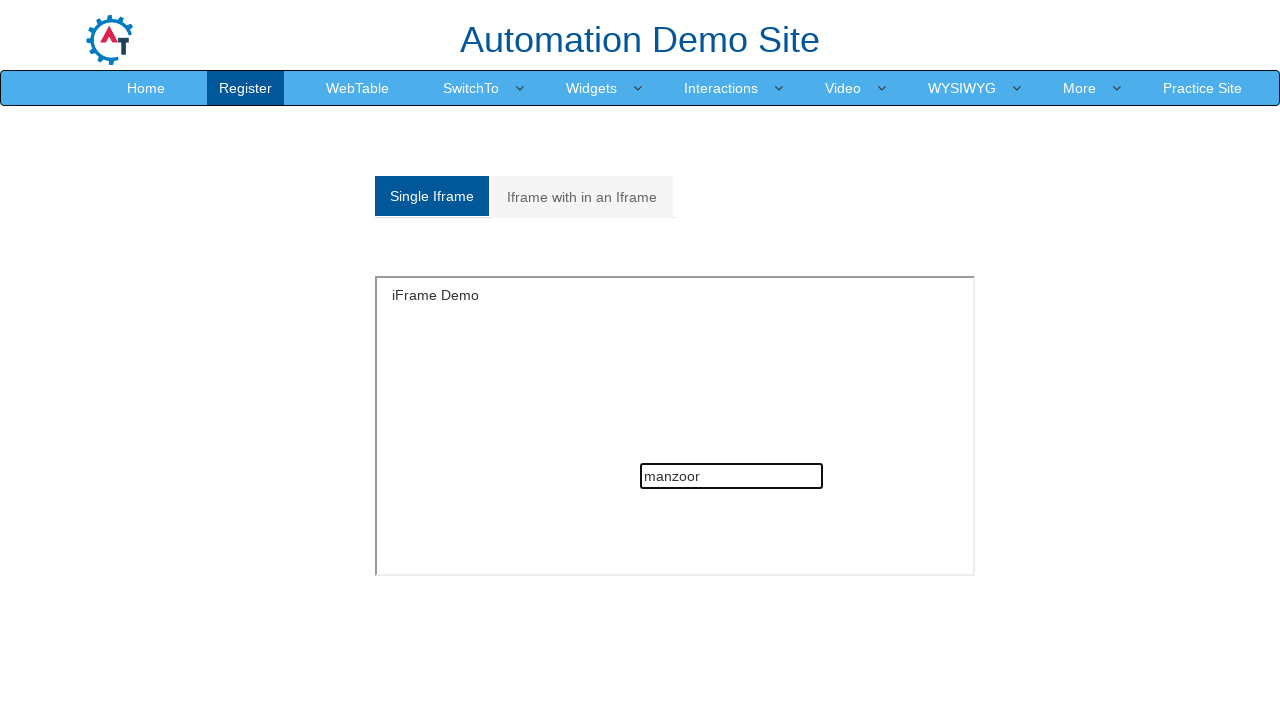